Navigates through multiple legacy CMS pages to verify they load correctly

Starting URL: http://www.flinders.edu.au/library

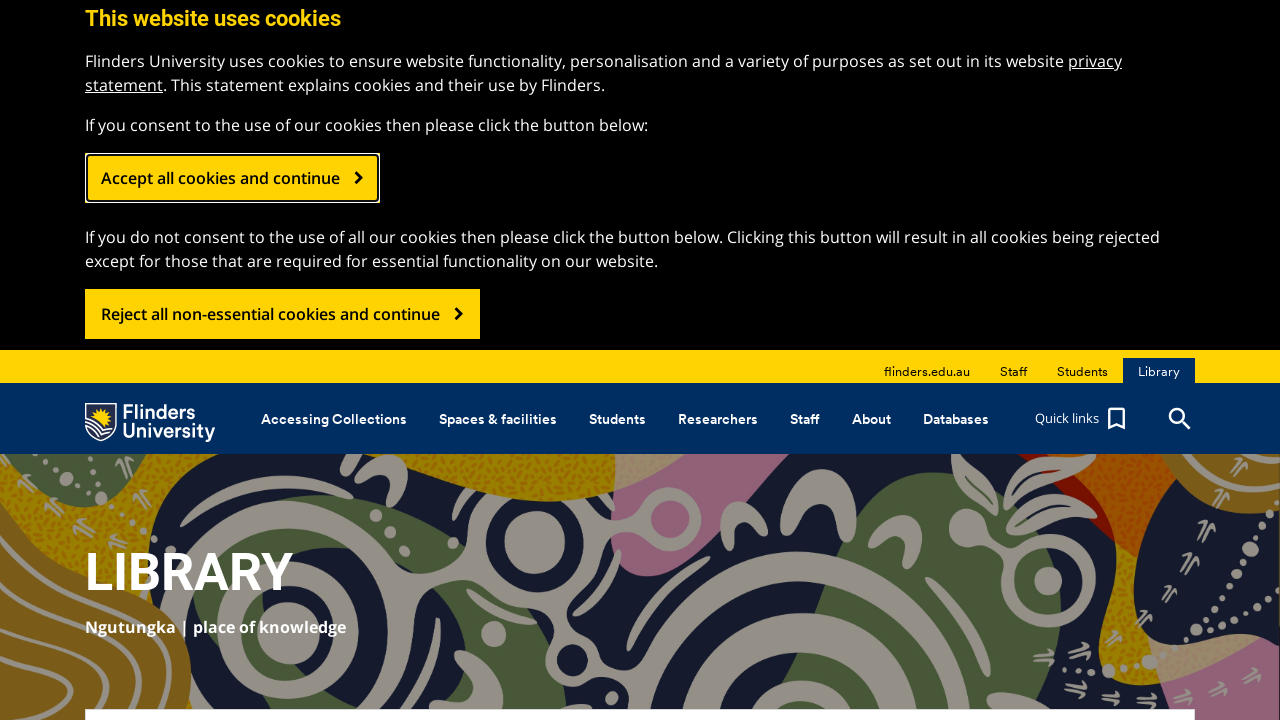

Navigated to EHL page
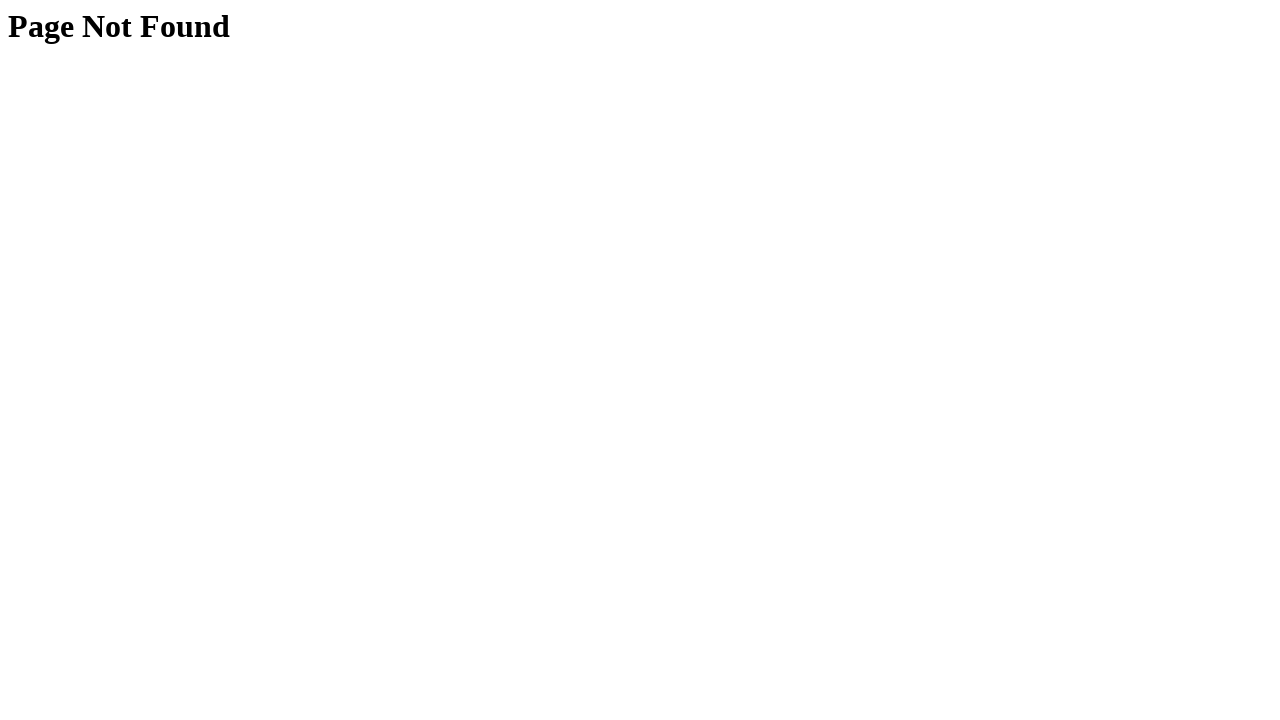

EHL page DOM content loaded
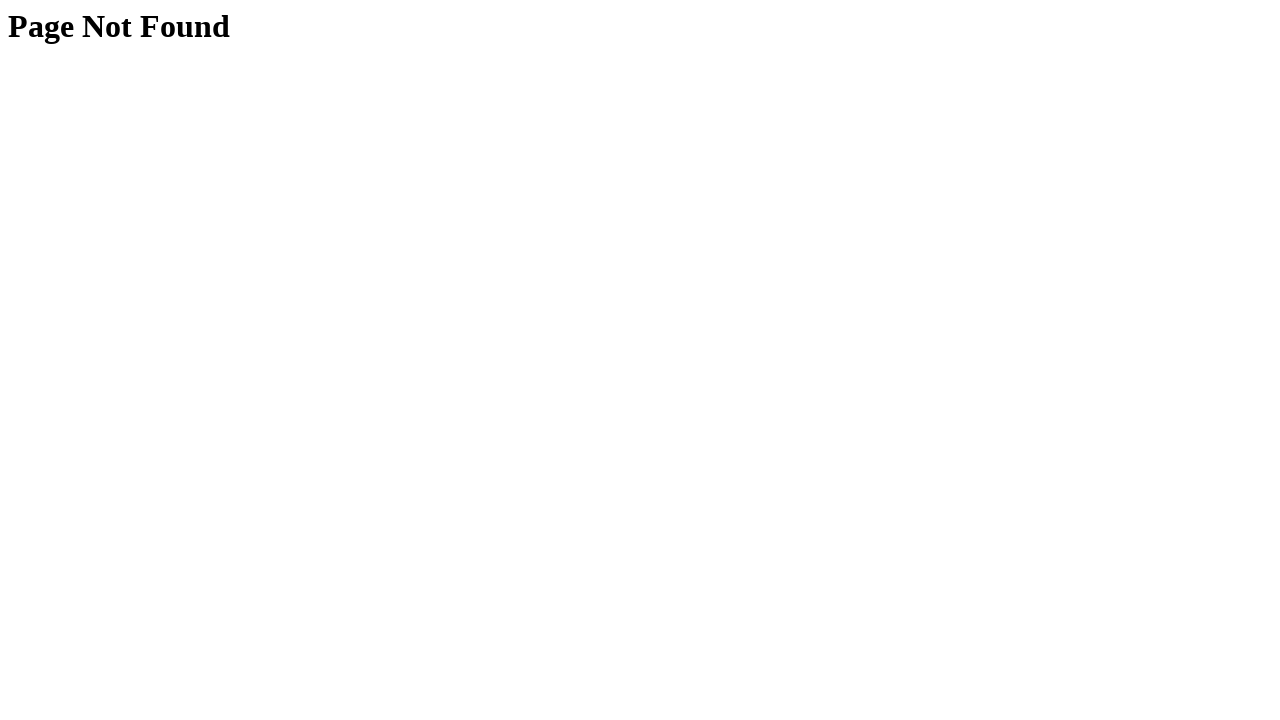

Navigated to Medicine page
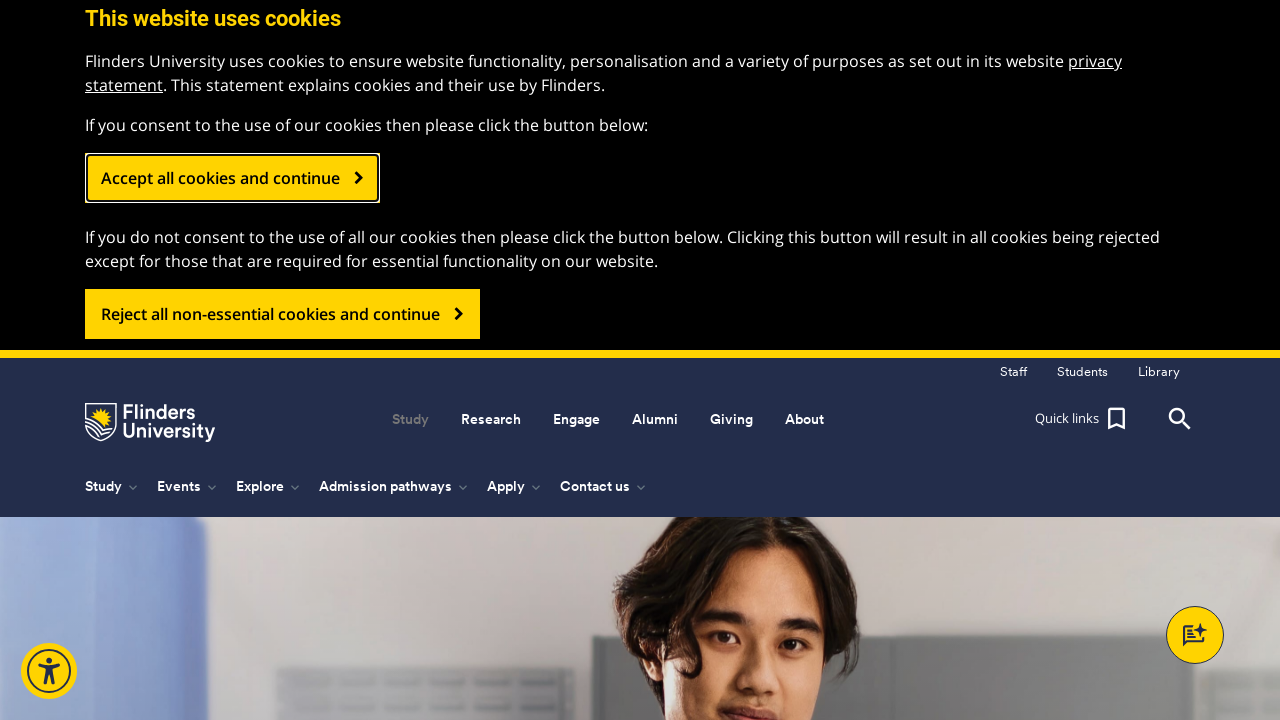

Medicine page DOM content loaded
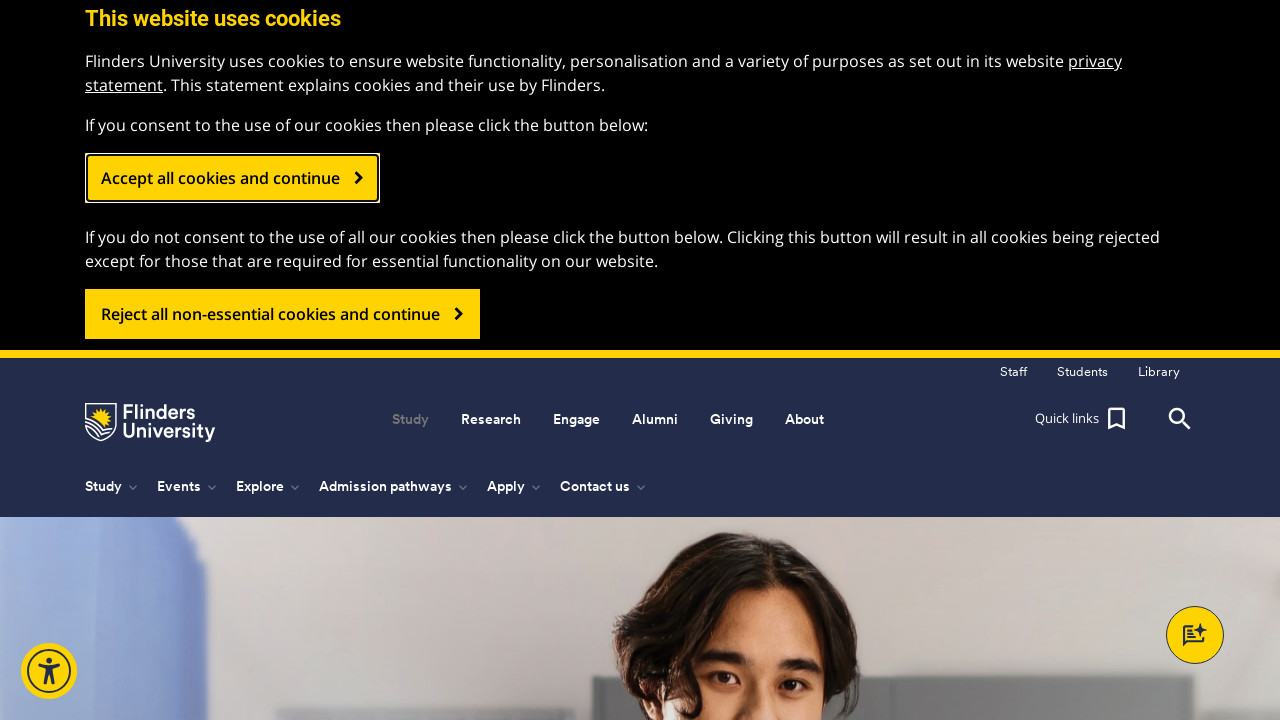

Navigated to Nursing page
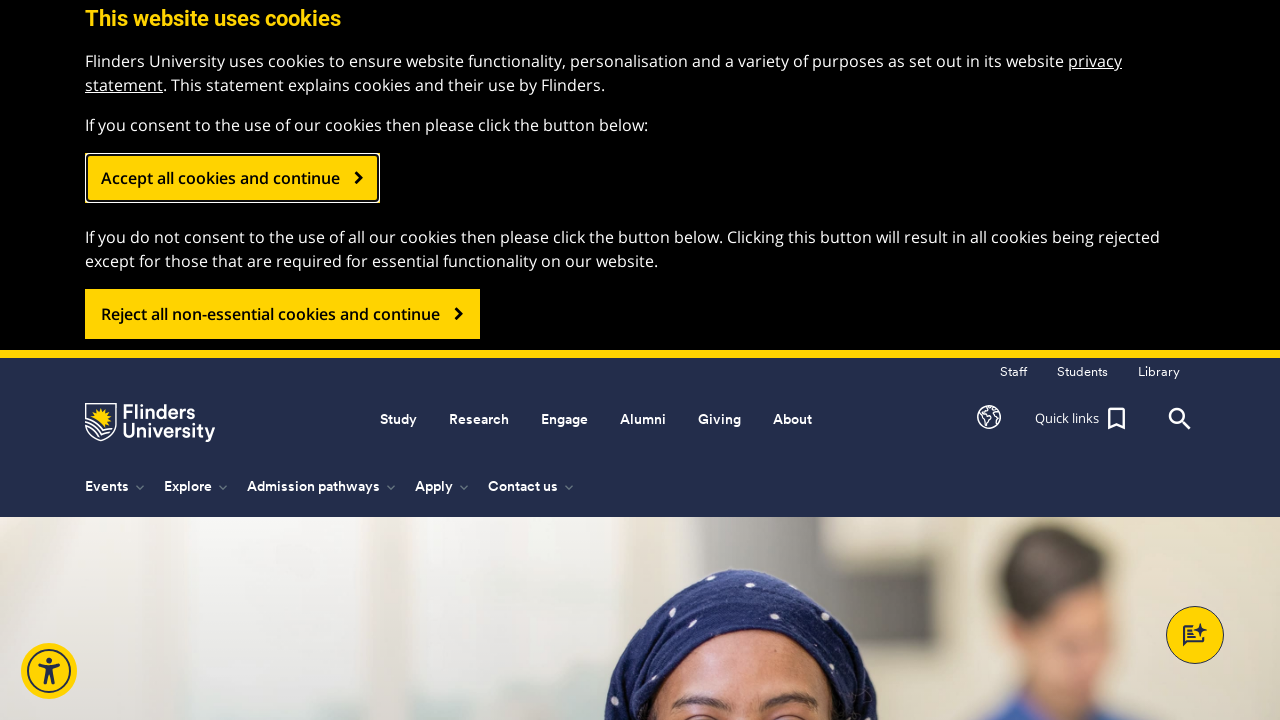

Nursing page DOM content loaded
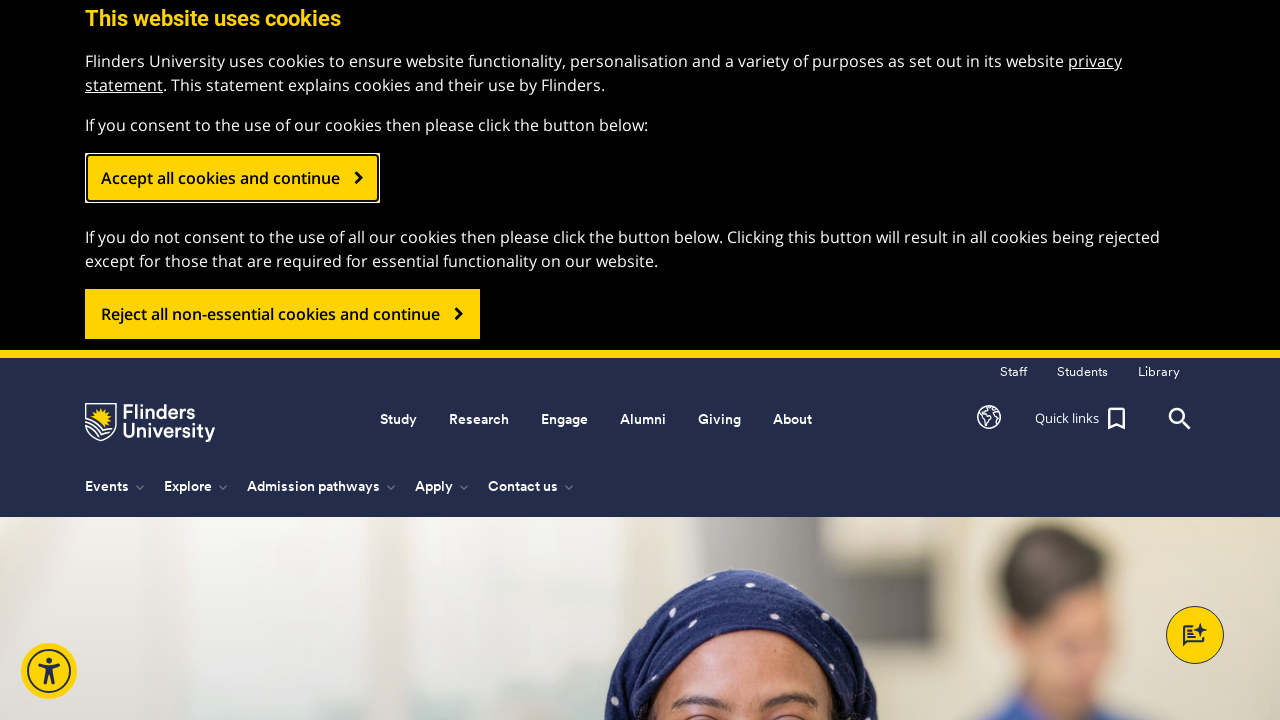

Navigated to SOHS page
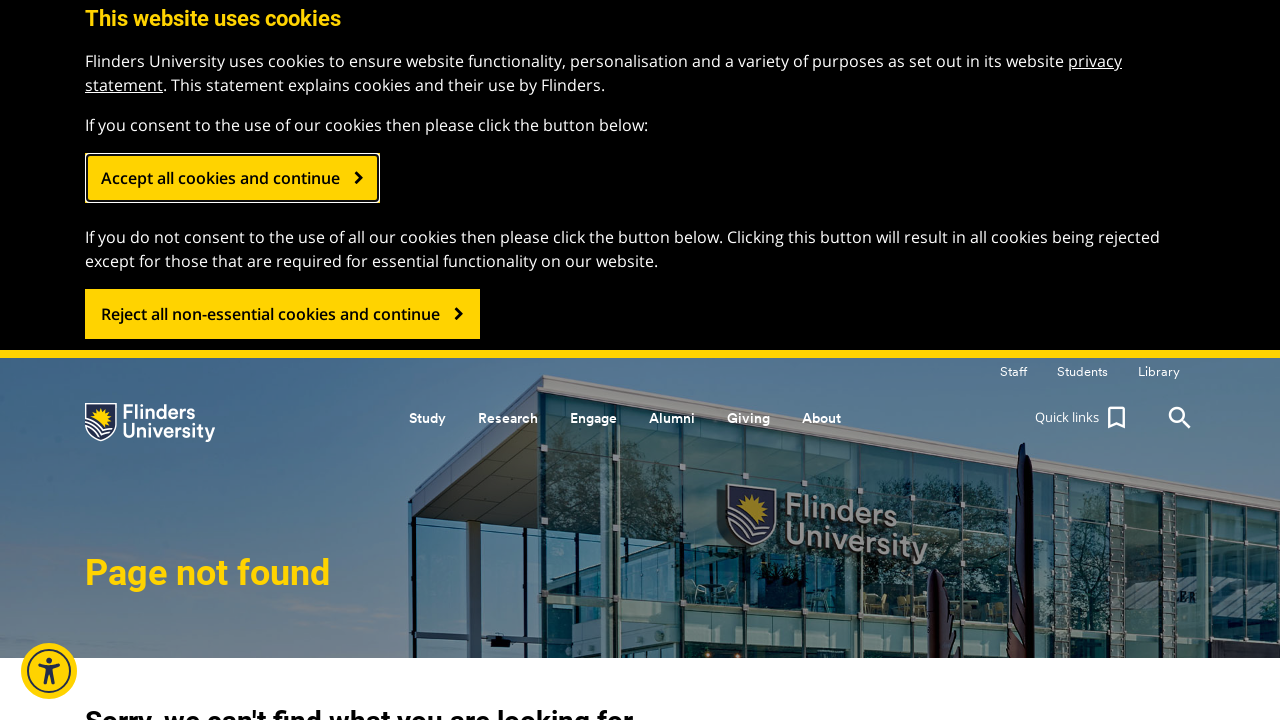

SOHS page DOM content loaded
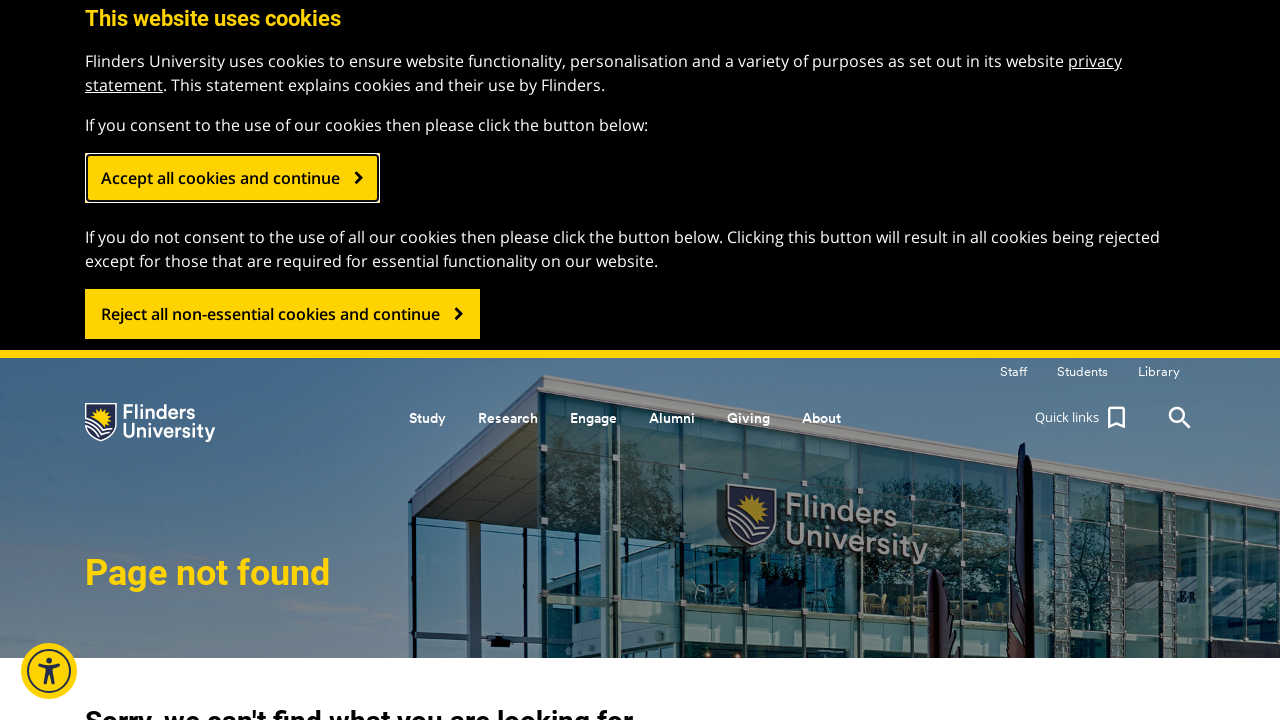

Navigated to SABS page
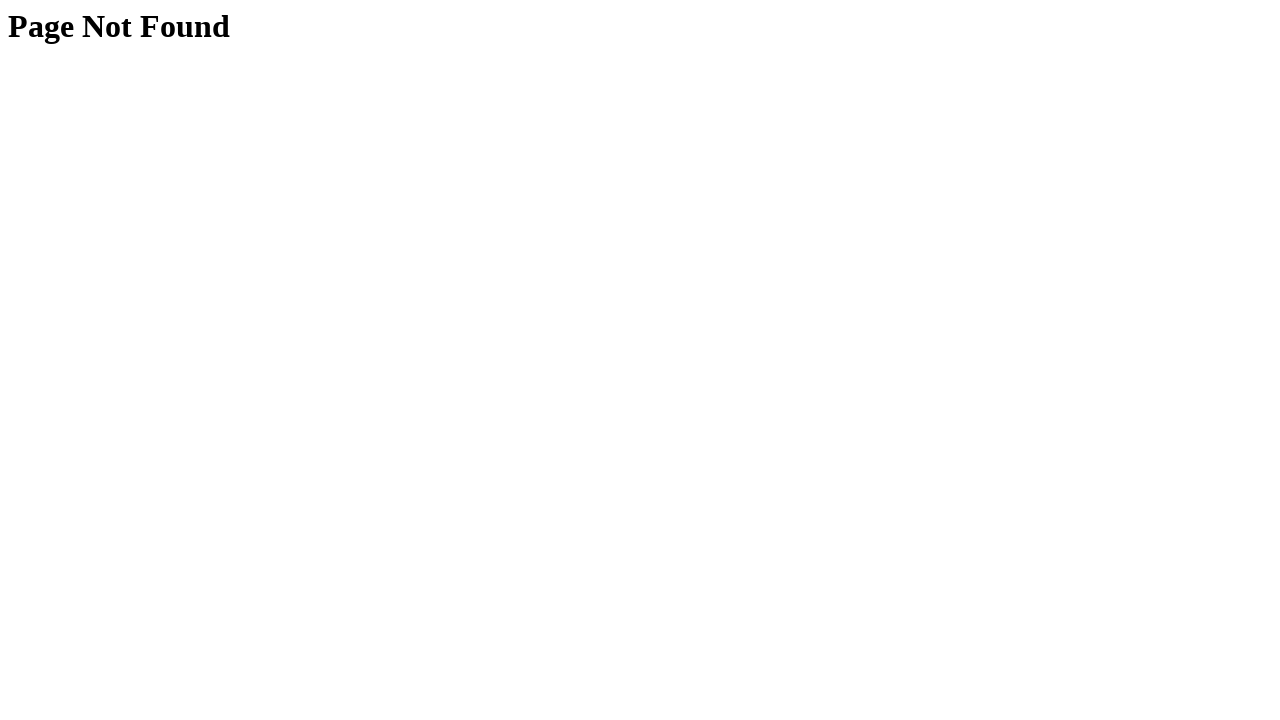

SABS page DOM content loaded
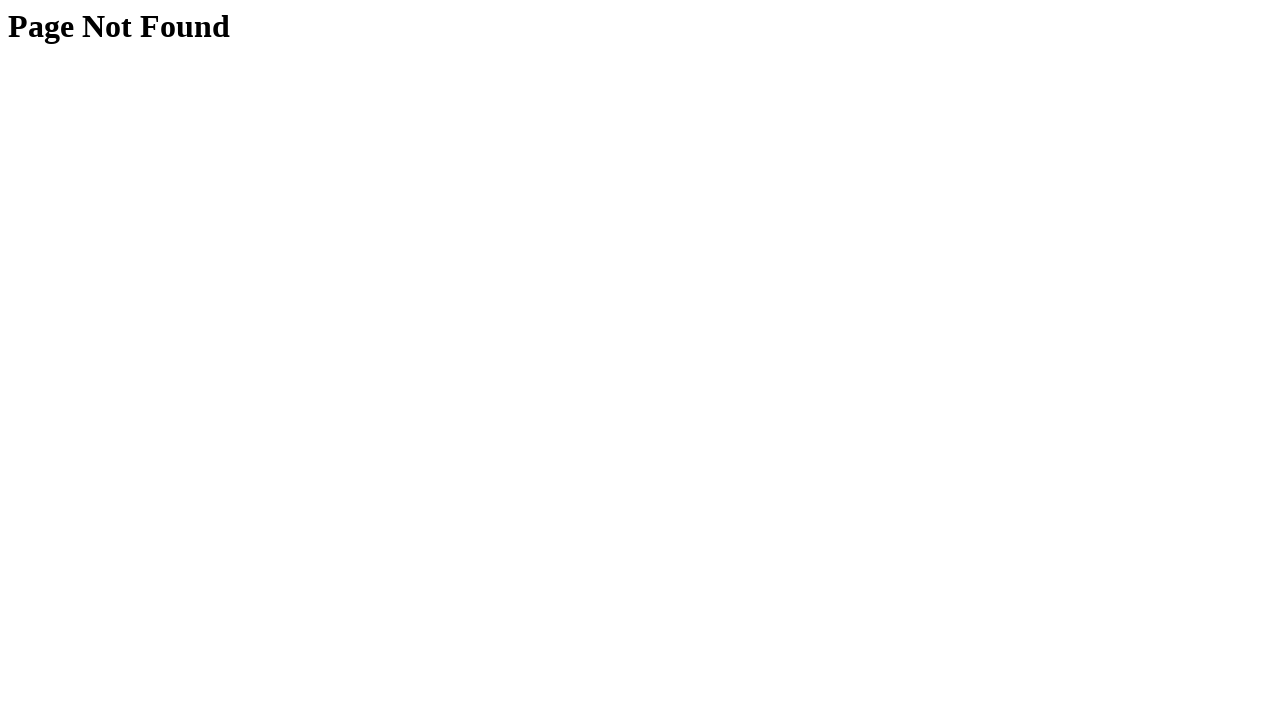

Navigated to Science Engineering page
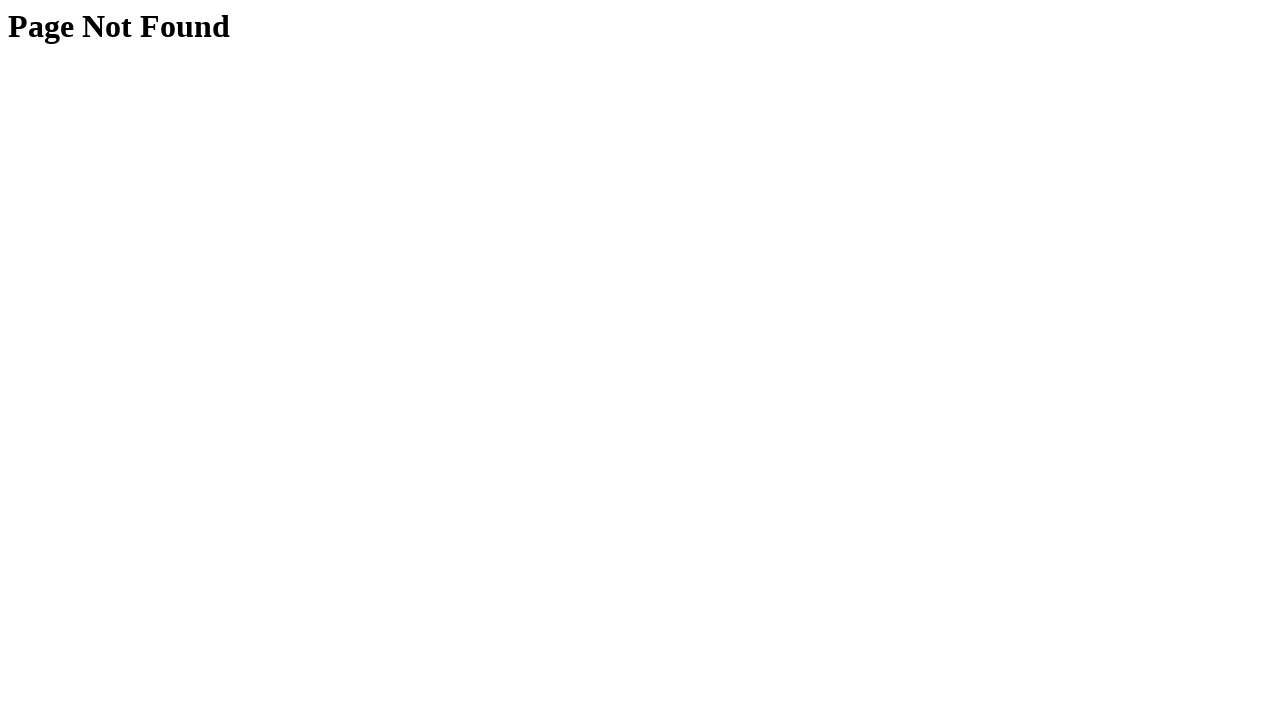

Science Engineering page DOM content loaded
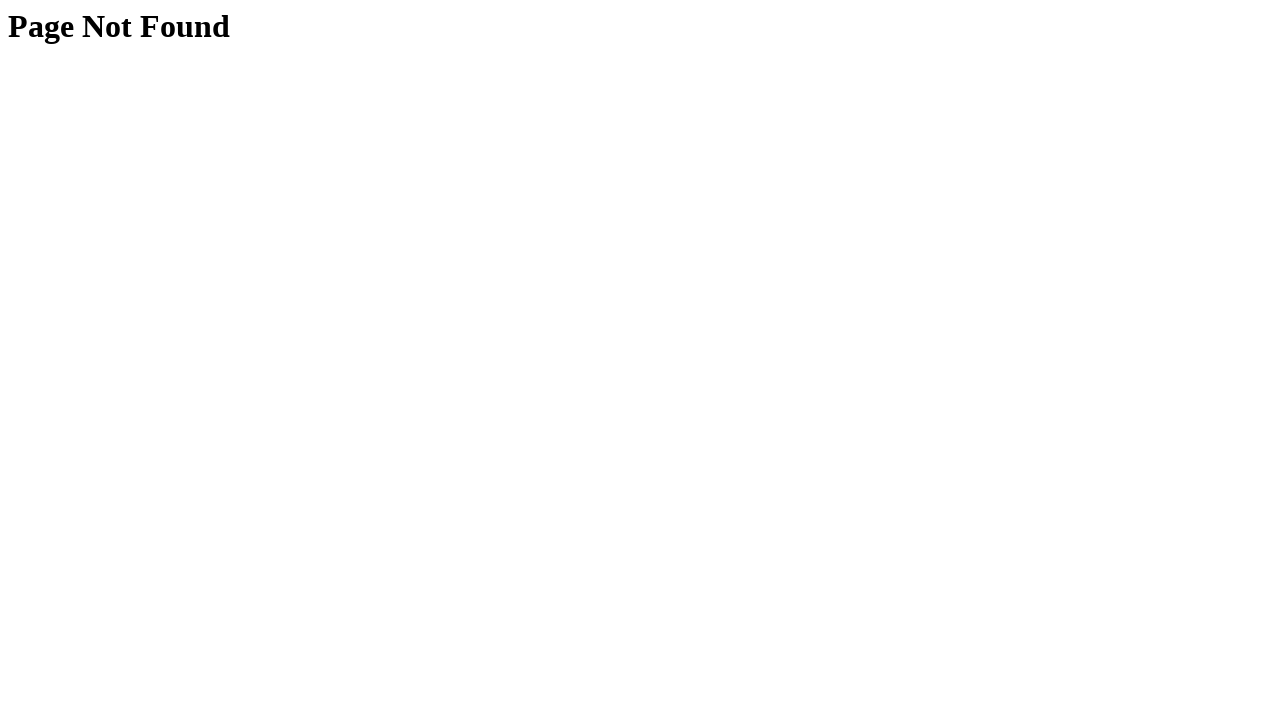

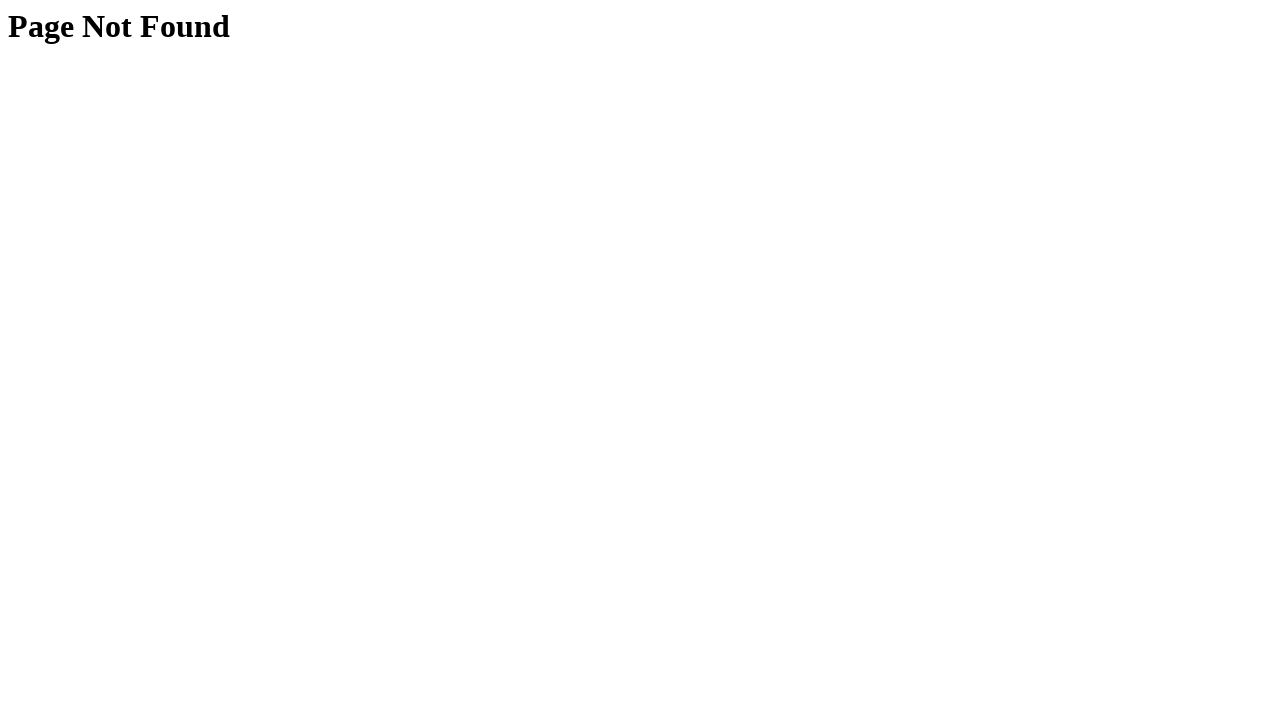